Tests dynamic controls with explicit waits by clicking Remove button to remove a checkbox element, verifying it's gone, then clicking Add button to restore it and verifying it's back

Starting URL: https://the-internet.herokuapp.com/dynamic_controls

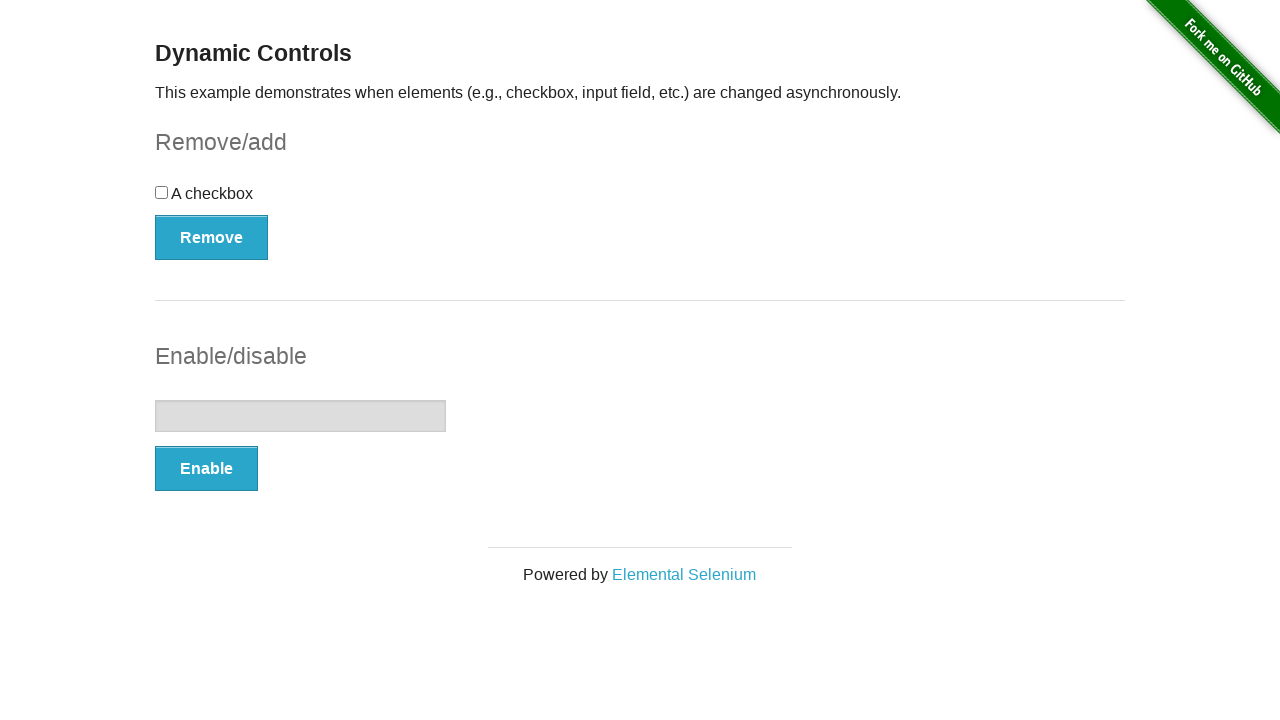

Clicked Remove button to remove checkbox element at (212, 237) on xpath=//button[contains(text(),'Remove')]
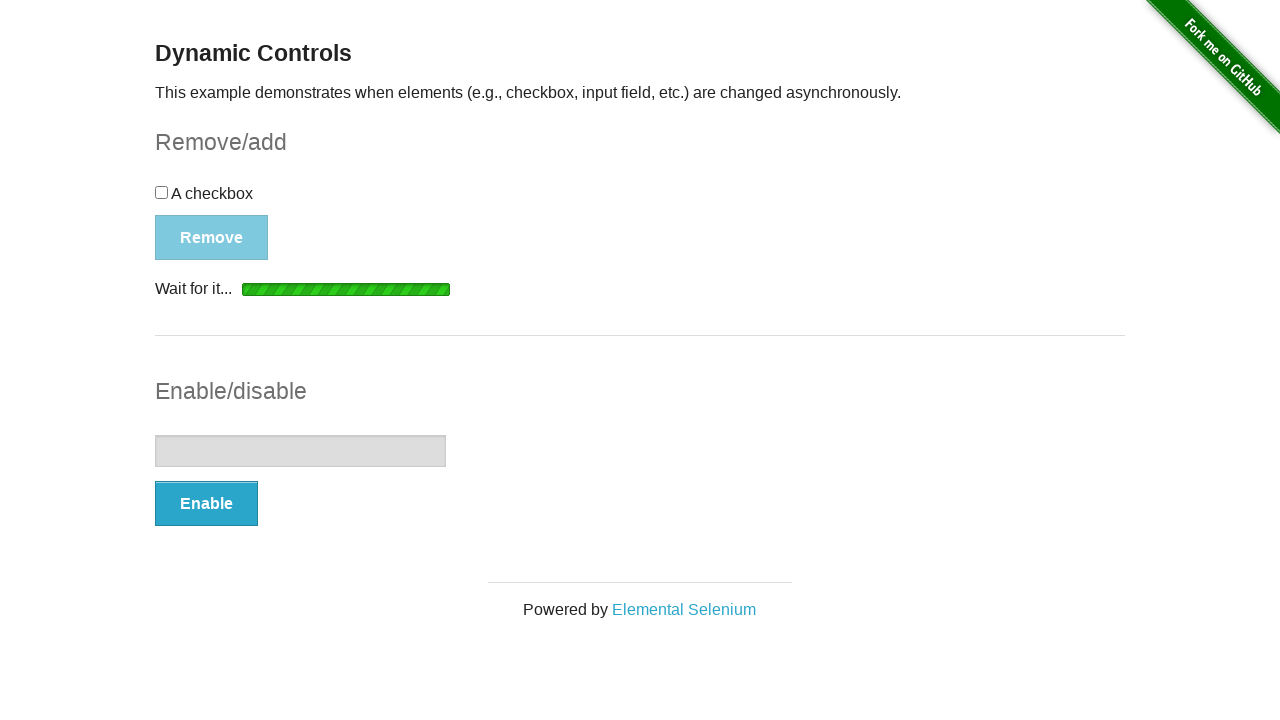

Waited for removal message to appear
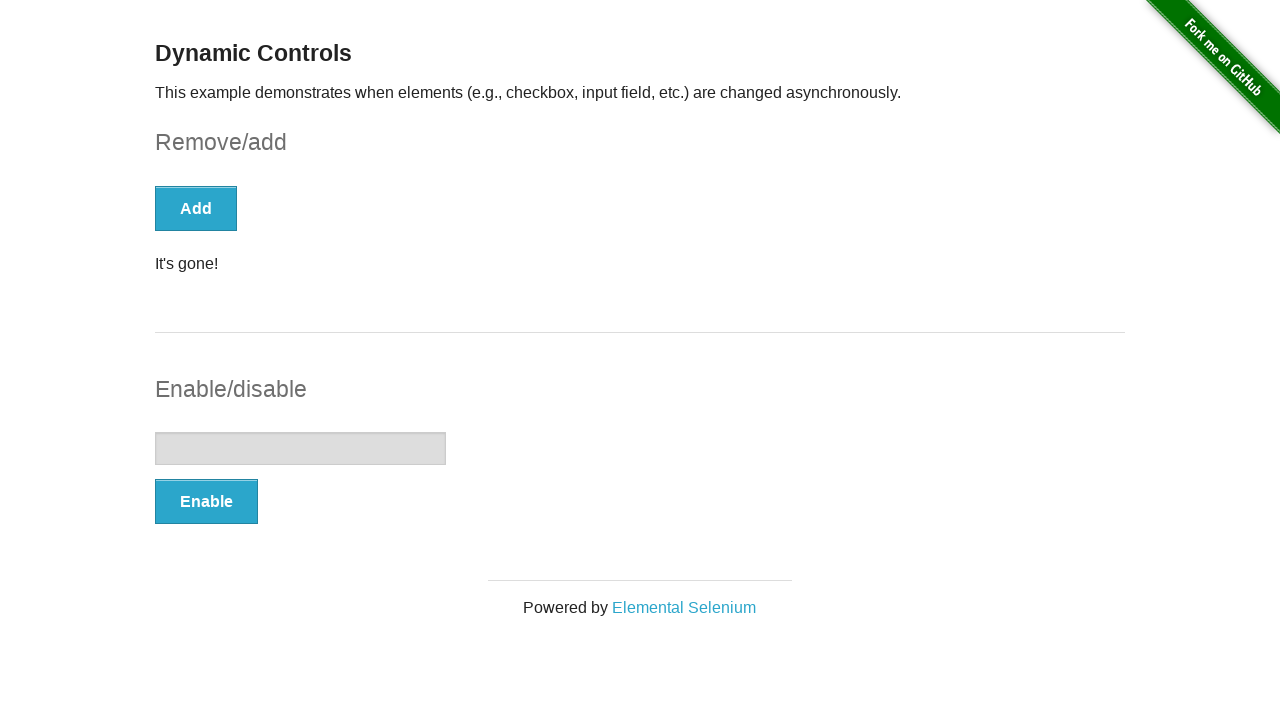

Verified removal message displays 'It's gone!'
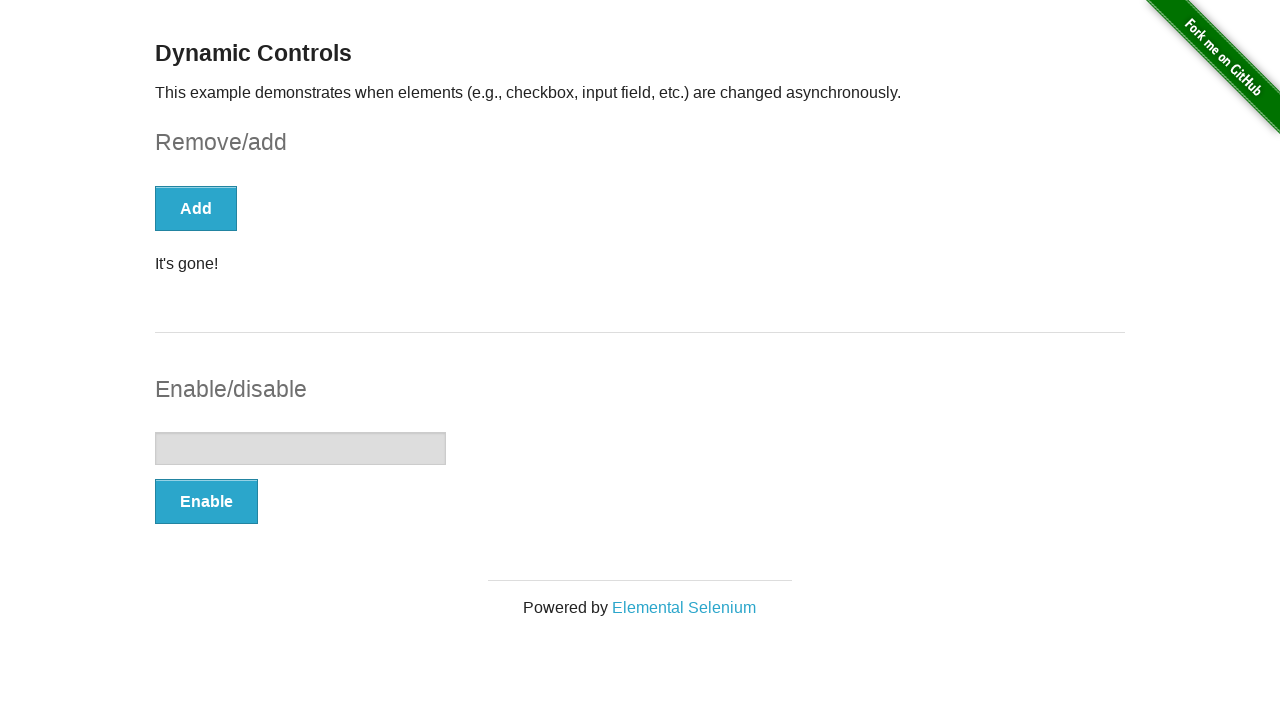

Clicked Add button to restore checkbox element at (196, 208) on xpath=//button[contains(text(),'Add')]
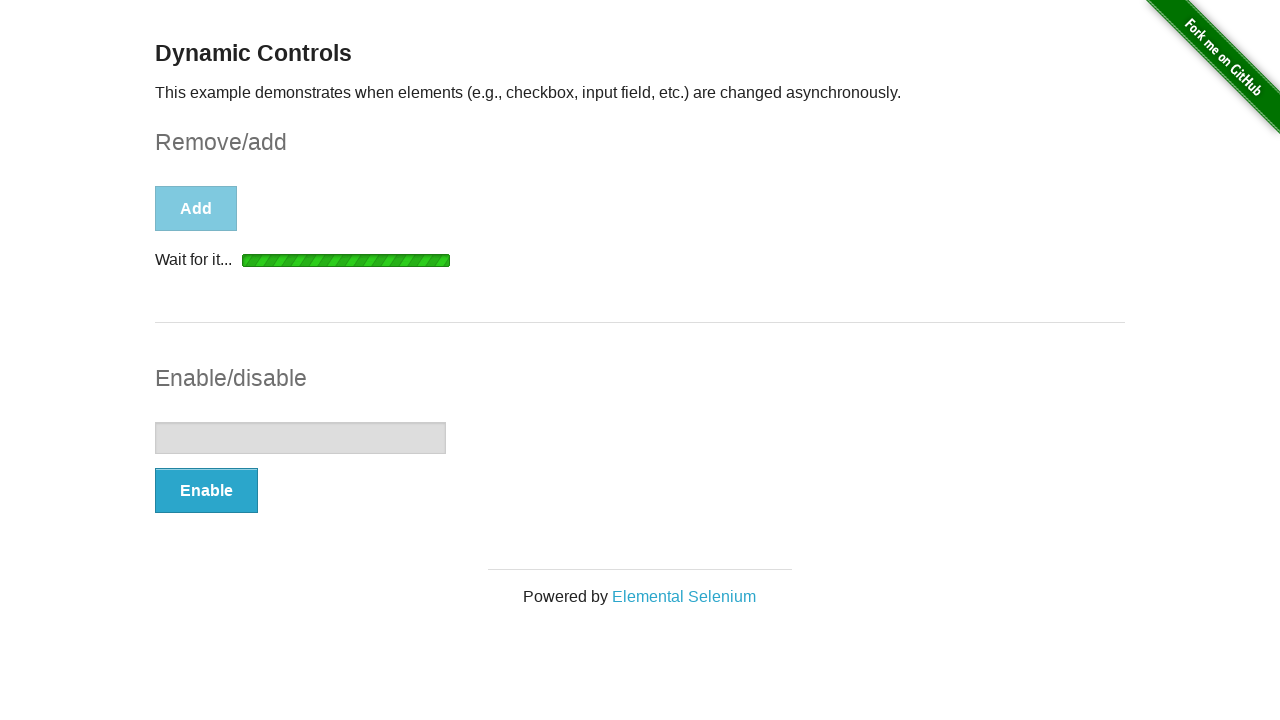

Waited for addition message to appear
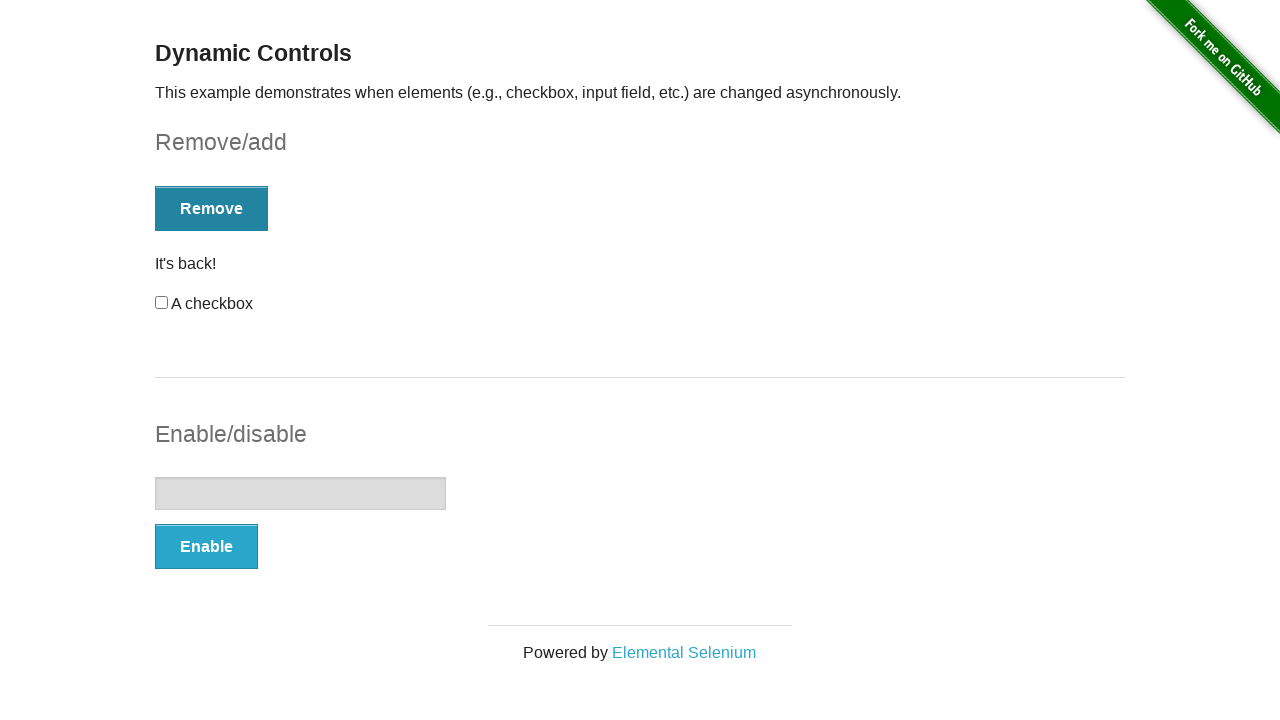

Verified addition message displays 'It's back!'
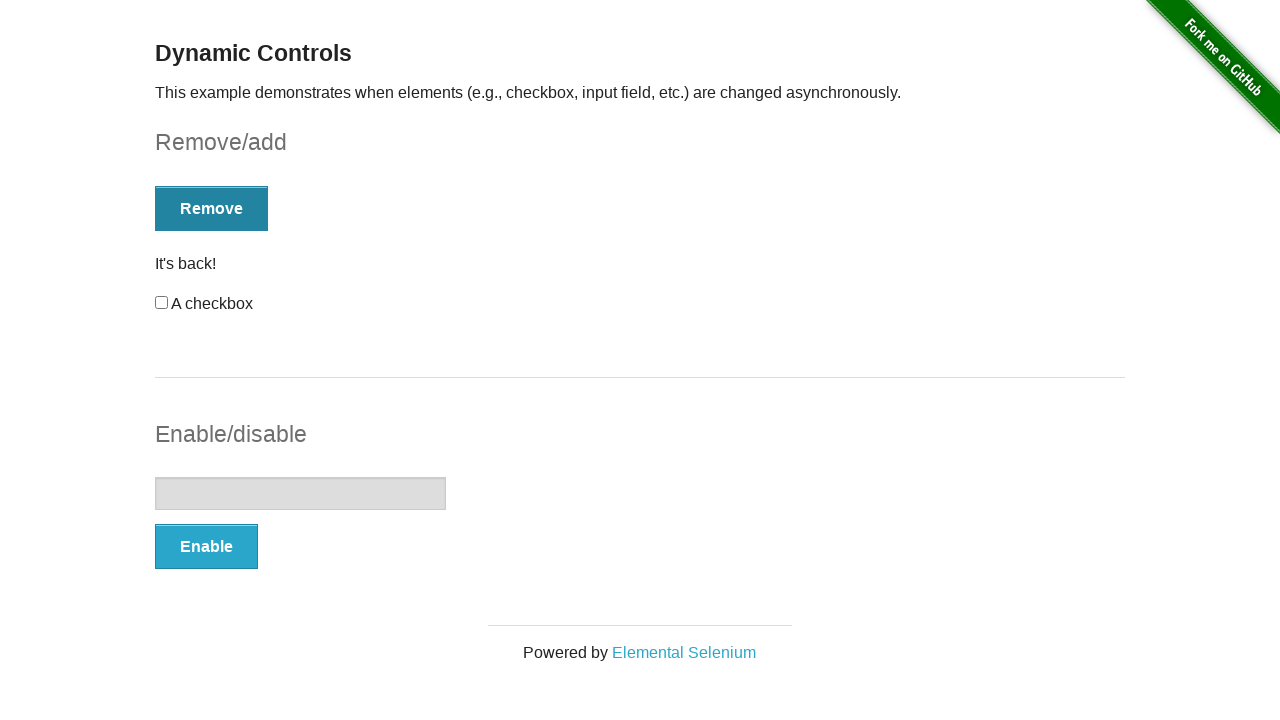

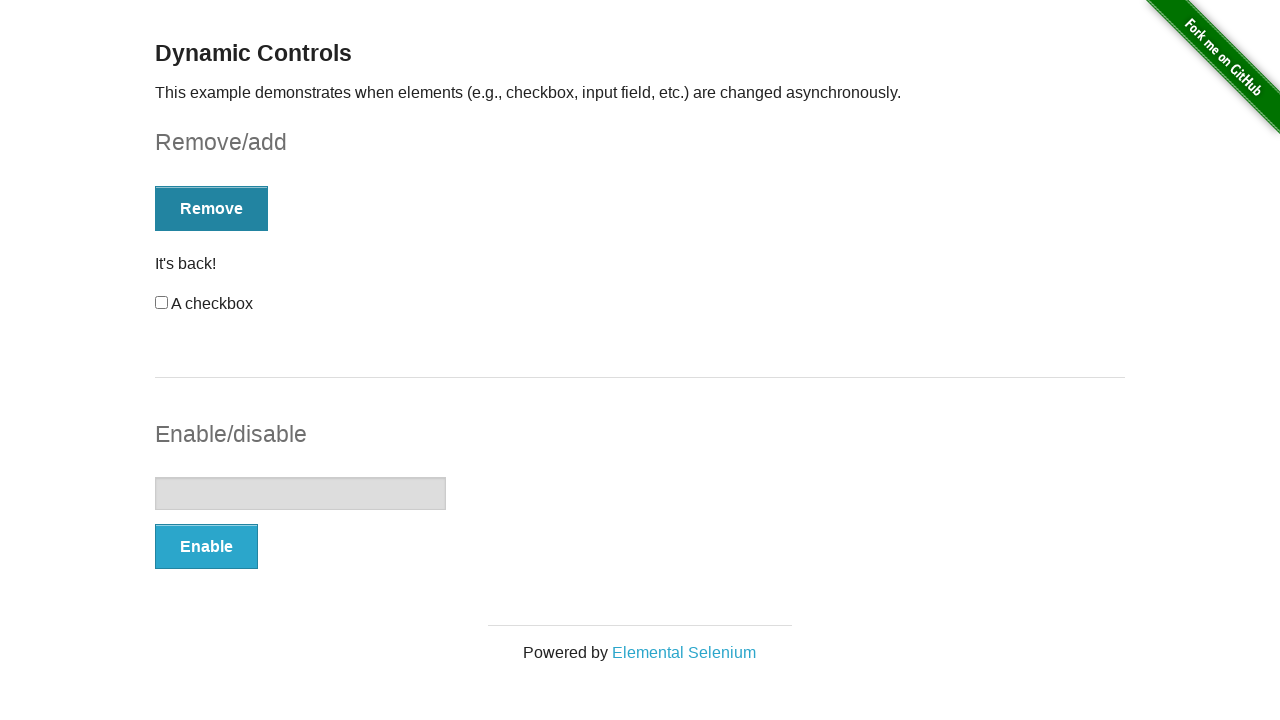